Tests drag and drop functionality by dragging column A to column B position, then dragging column B back to column A position

Starting URL: https://the-internet.herokuapp.com/drag_and_drop

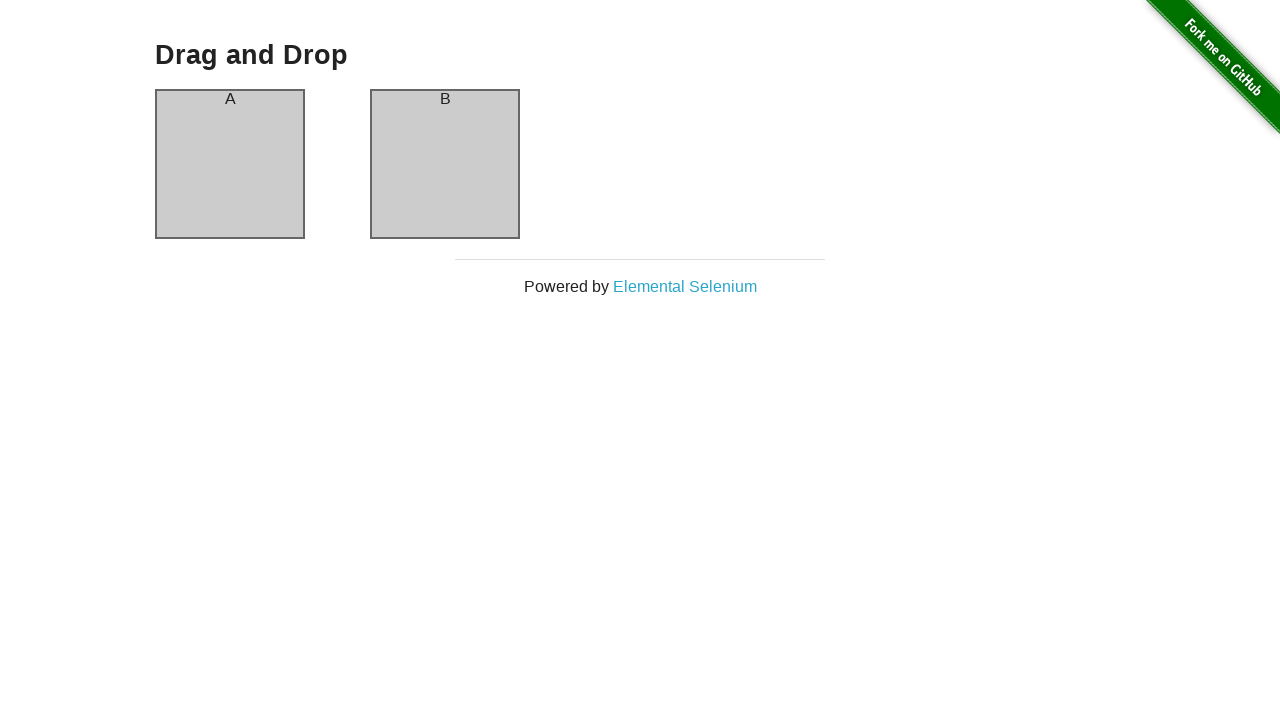

Located column A element
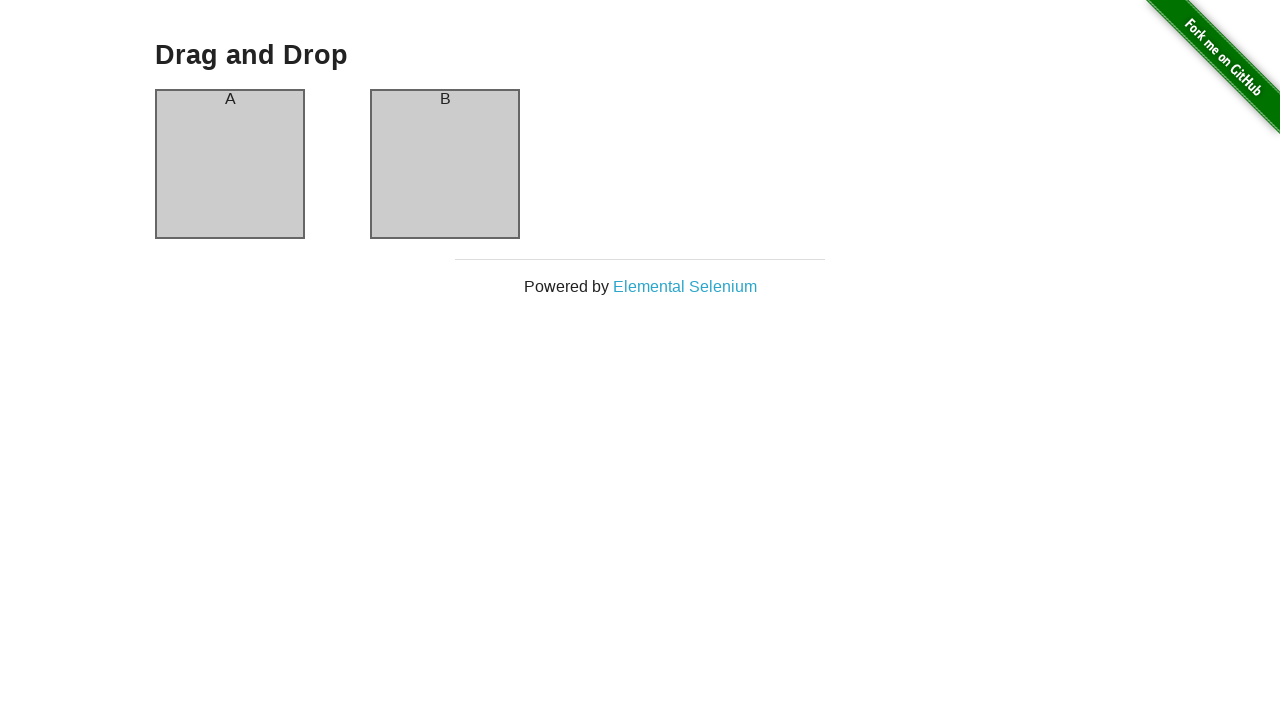

Located column B element
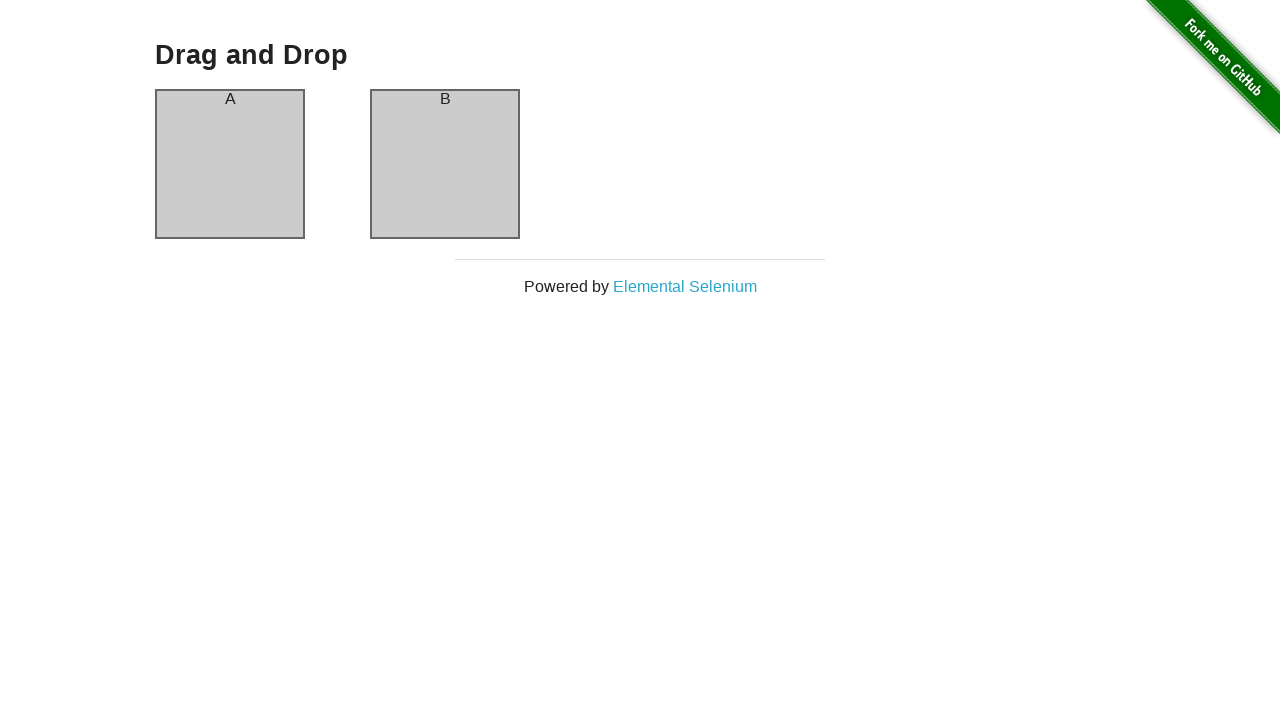

Dragged column A to column B position at (445, 164)
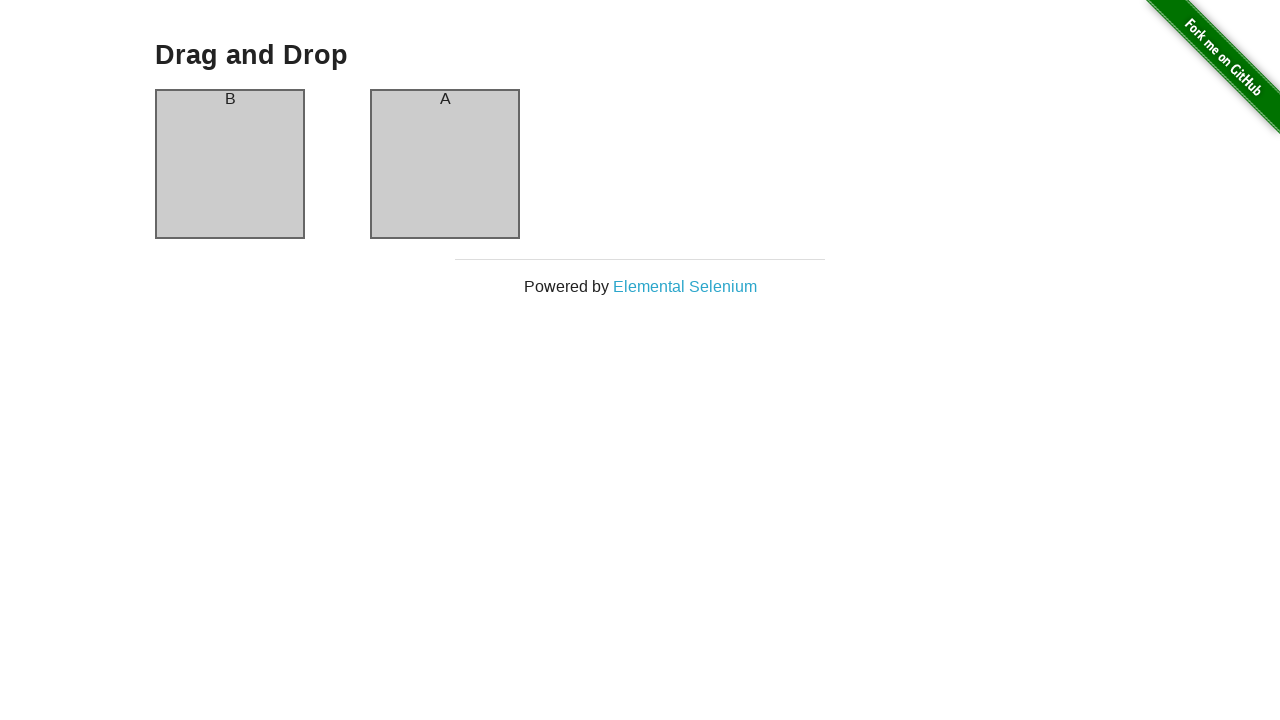

Located column B element for return drag
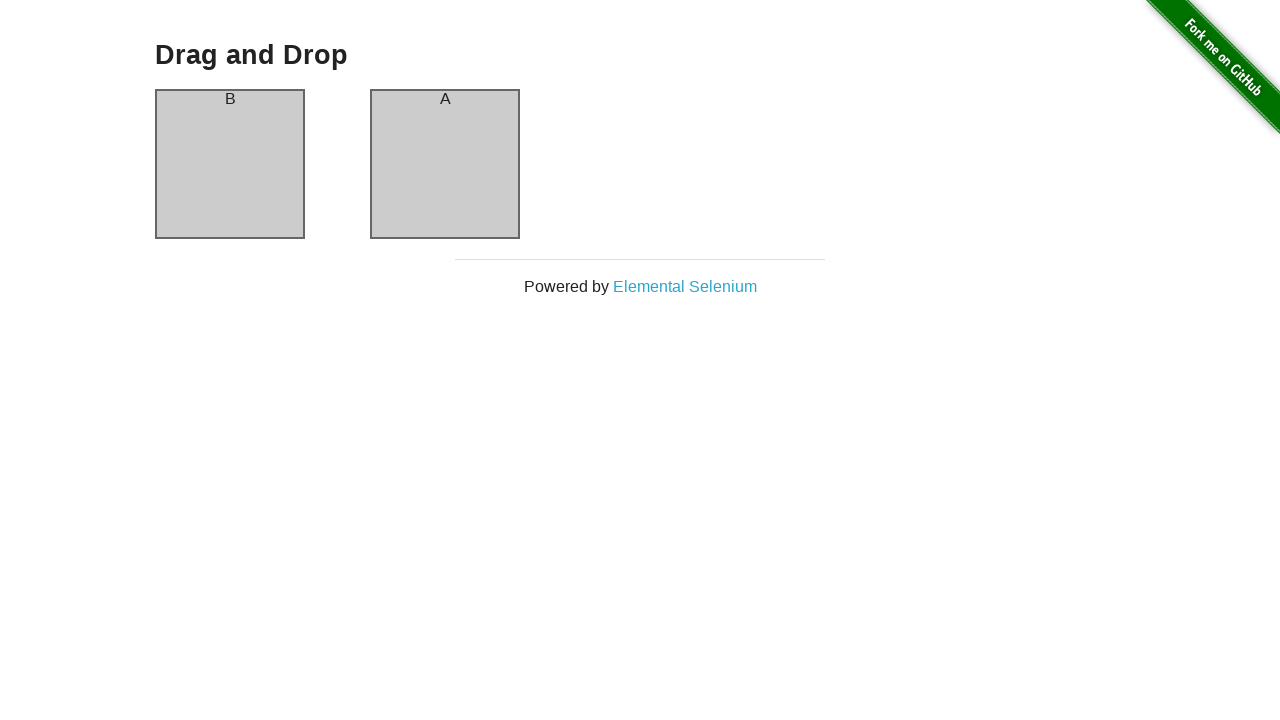

Located column A element as target for return drag
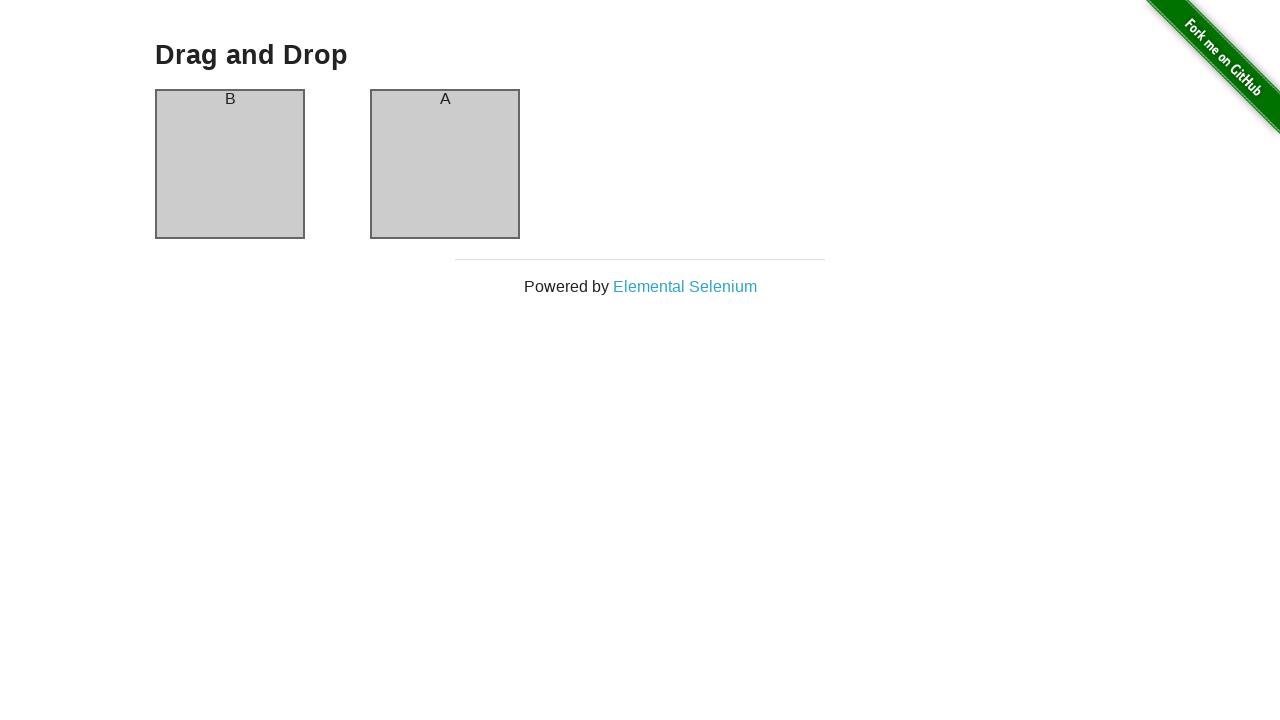

Dragged column B back to column A position at (230, 164)
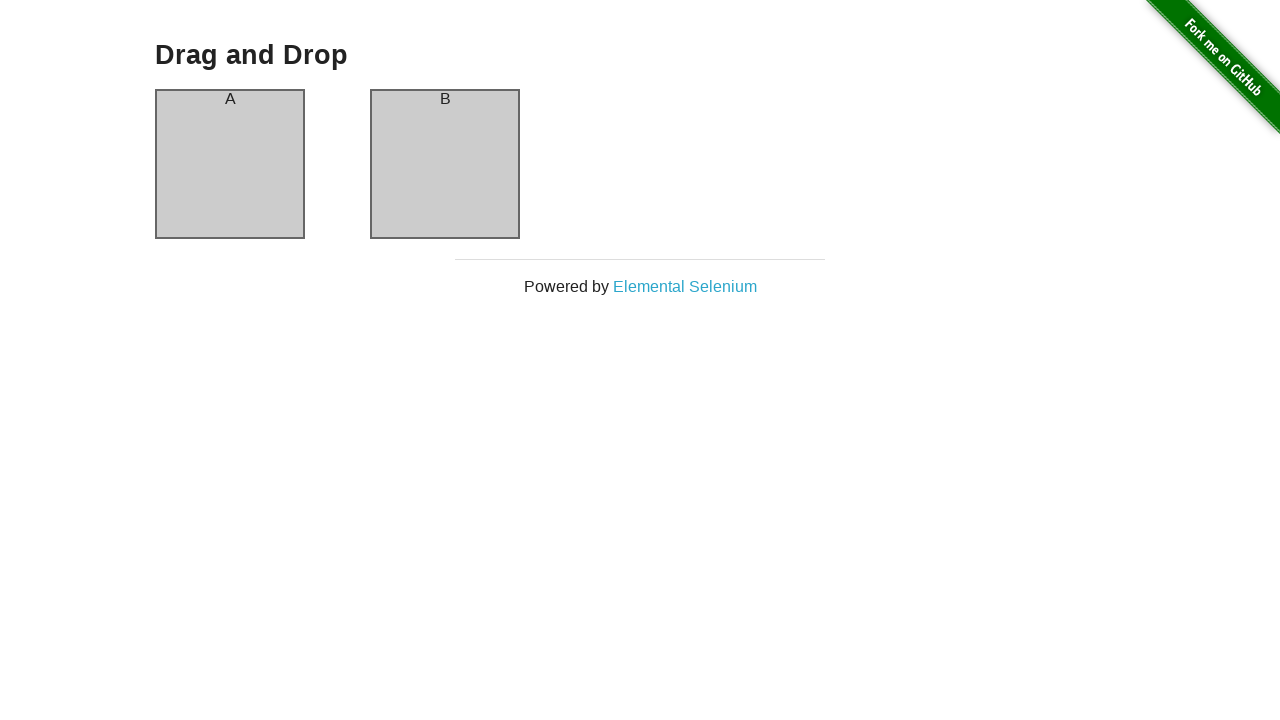

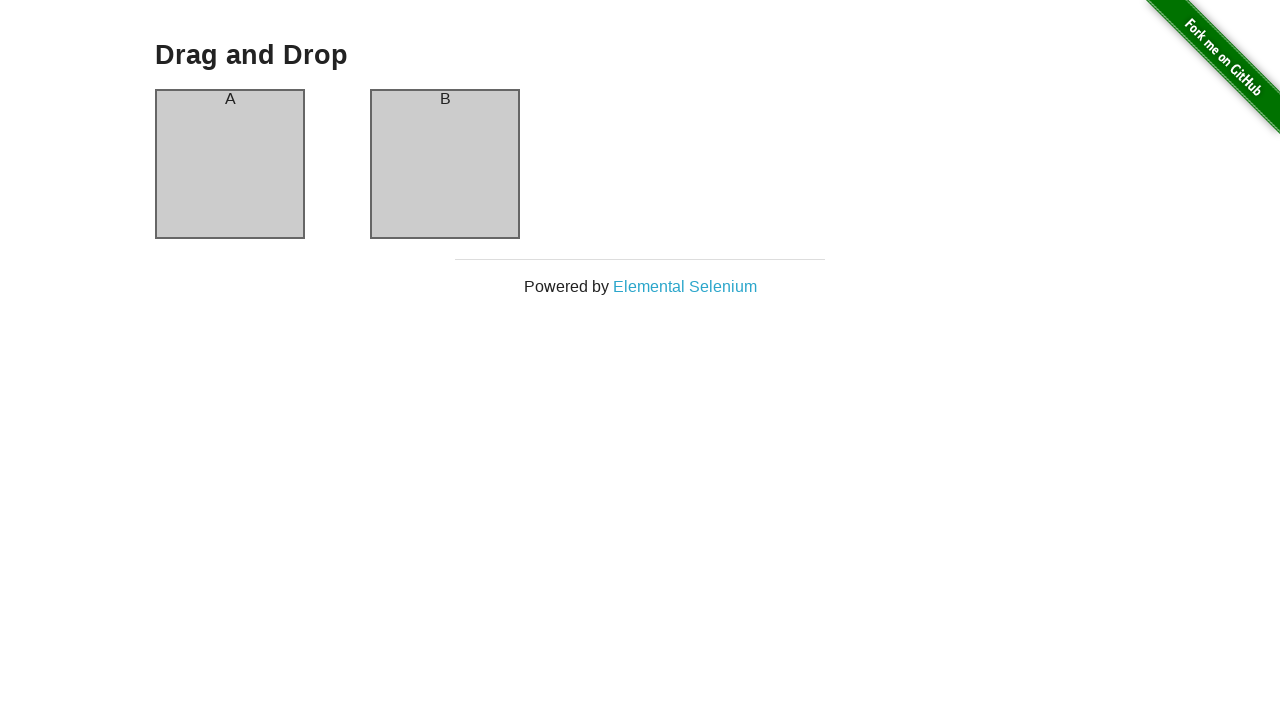